Navigates to a Genshin Impact character showcase page, waits for the profile to load, selects a character from the character list, and clicks the toolbar button to generate a character card image.

Starting URL: https://enka.shinshin.moe/u/825436941

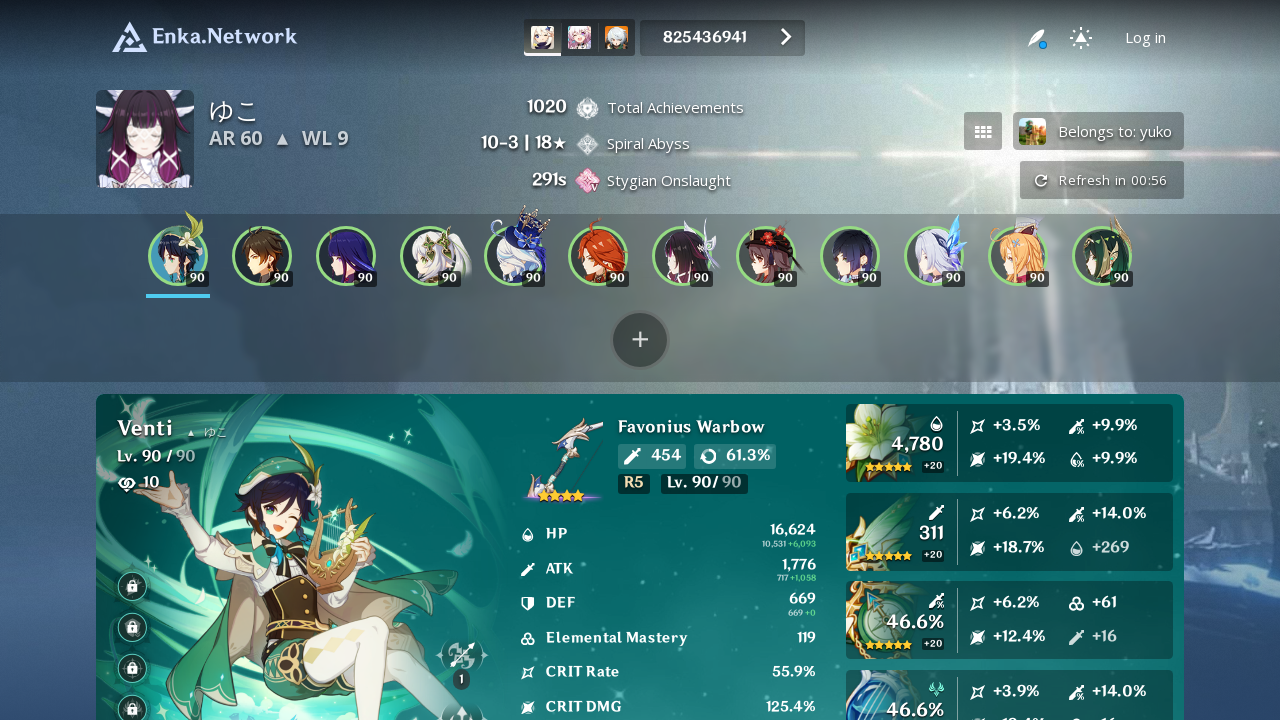

Waited for profile to load (character names or message appeared)
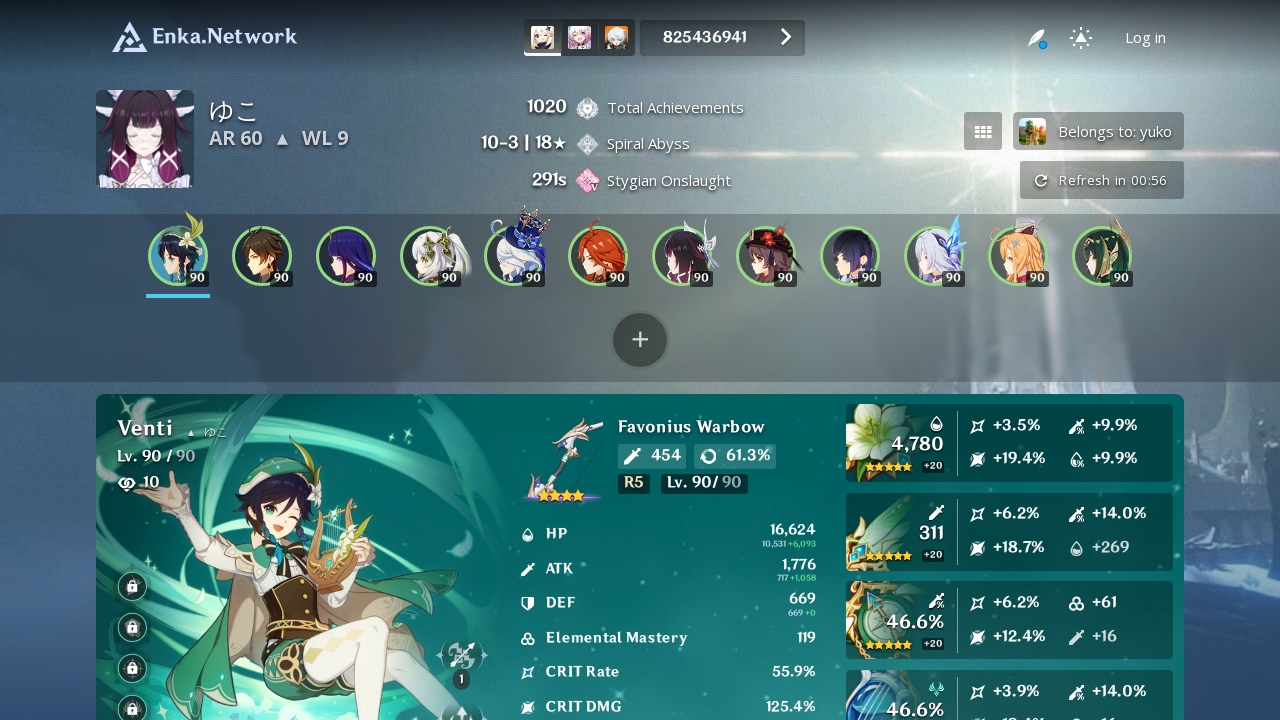

Located character list avatars
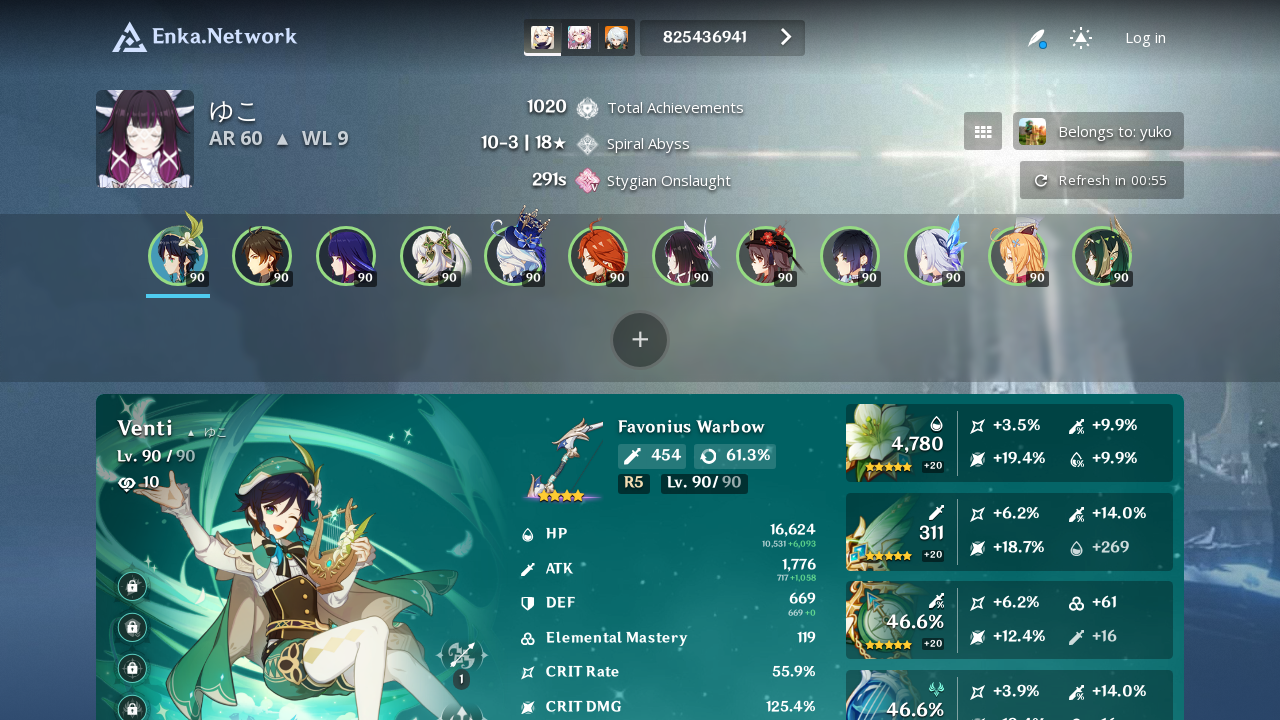

Clicked first character avatar from character list at (178, 256) on .CharacterList .avatar >> nth=0
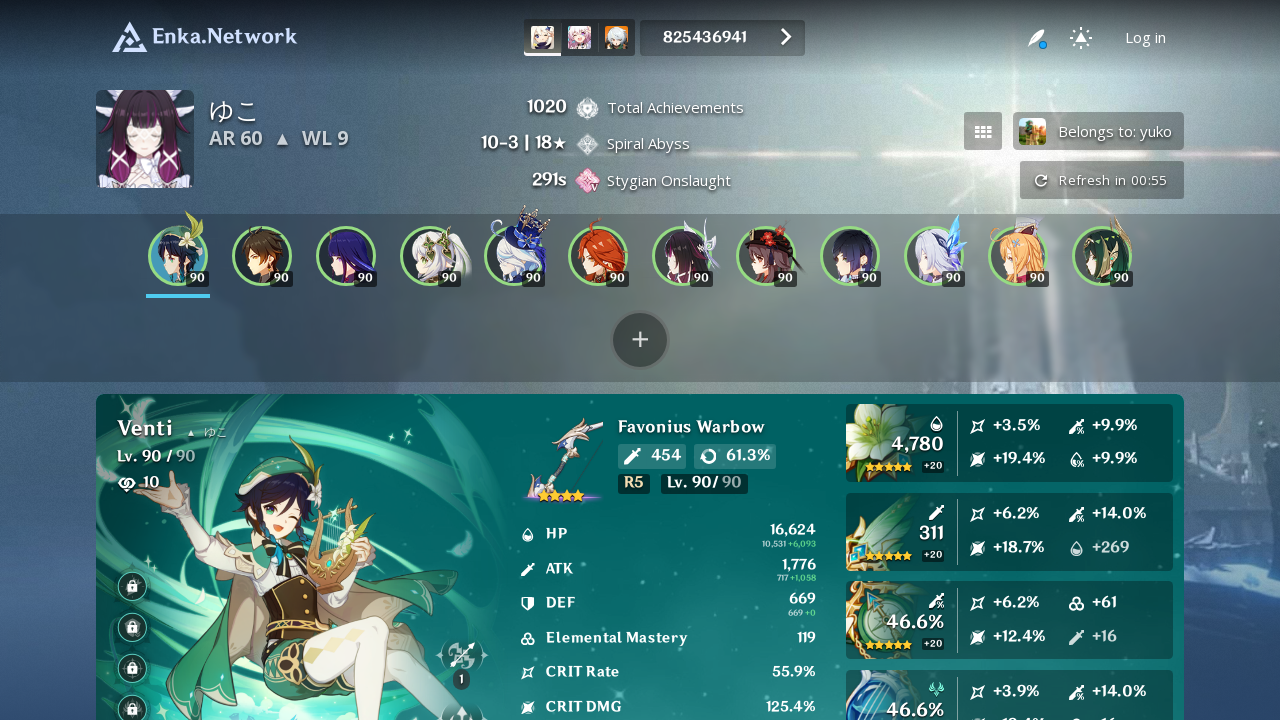

Character name loaded
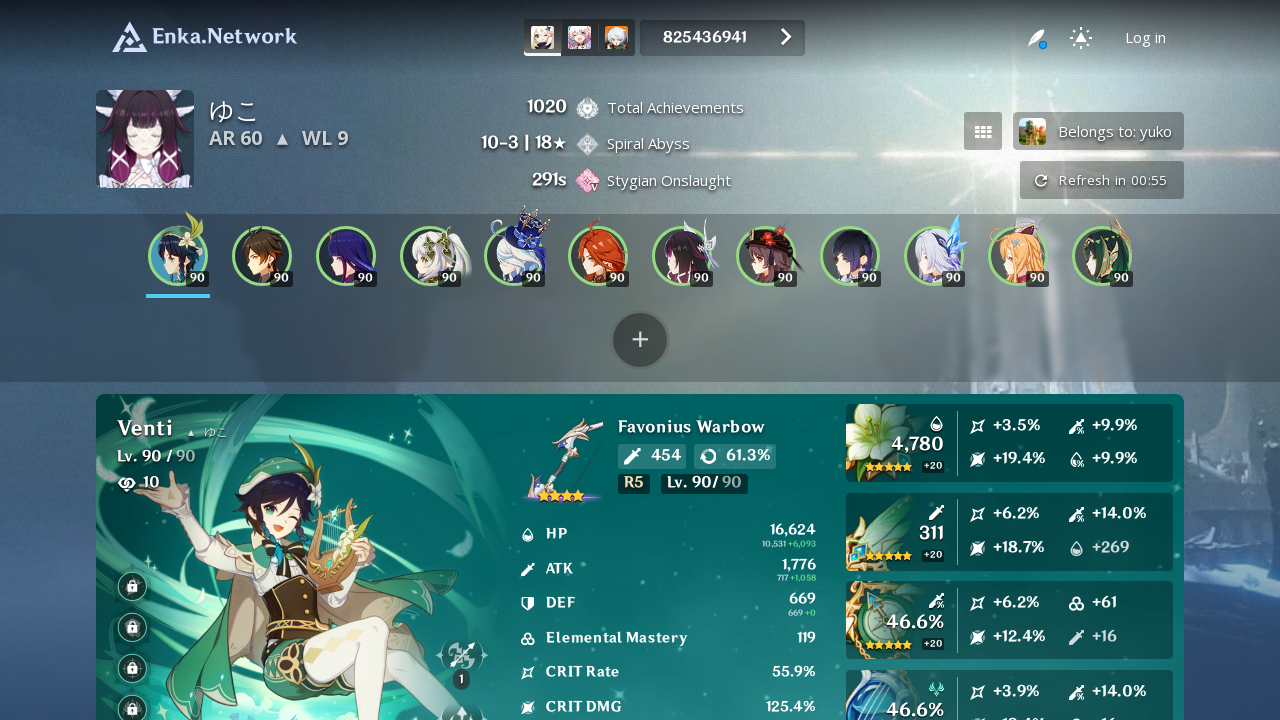

Clicked toolbar button to generate character card image at (183, 361) on .toolbar button >> nth=0
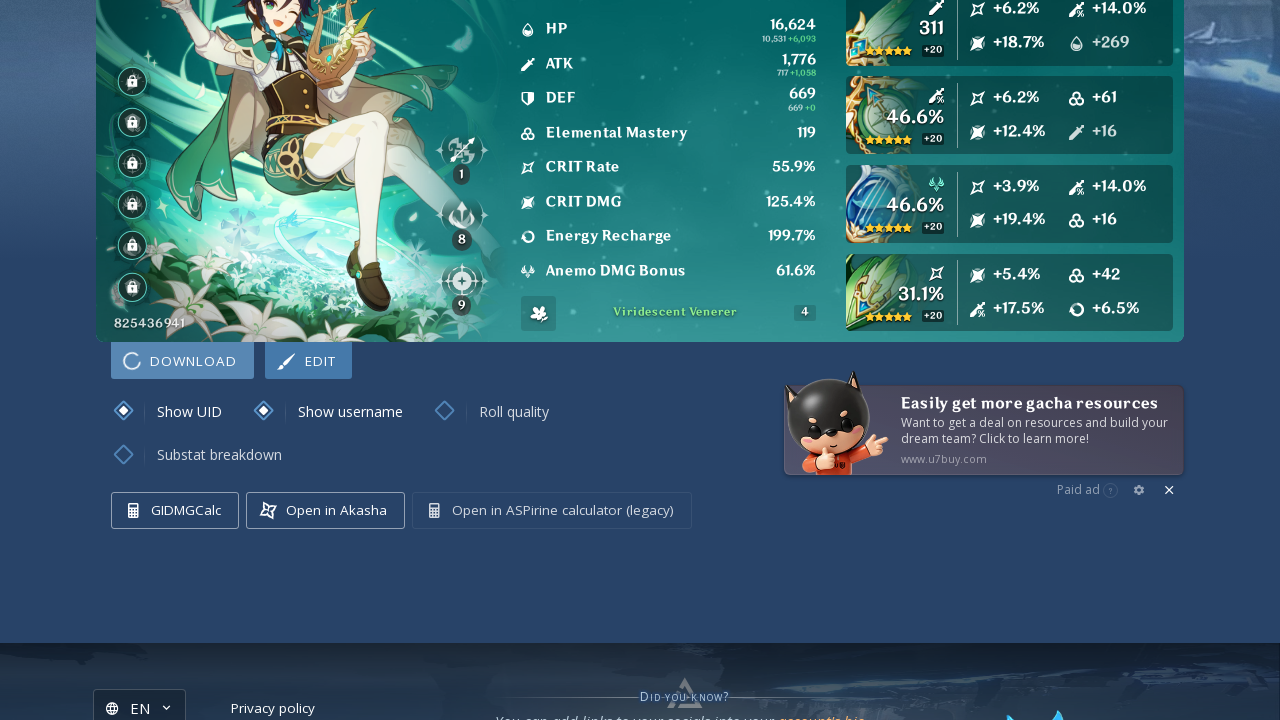

Character card image generated and displayed
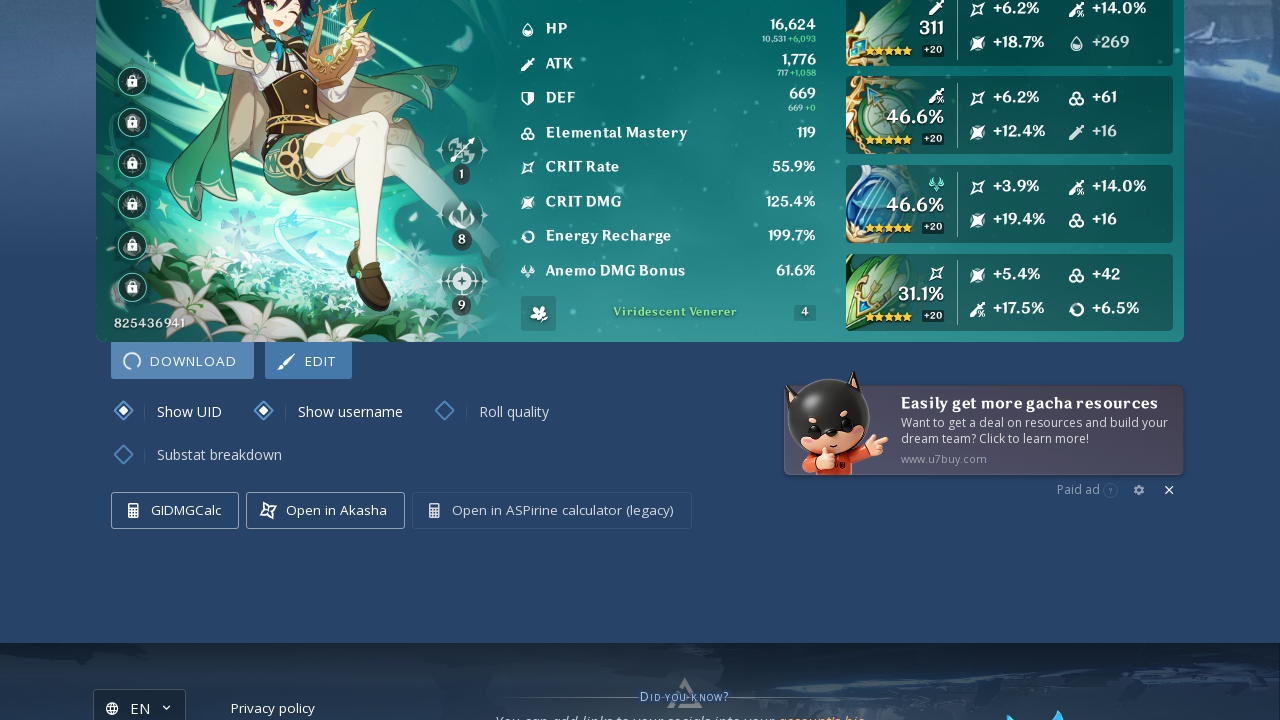

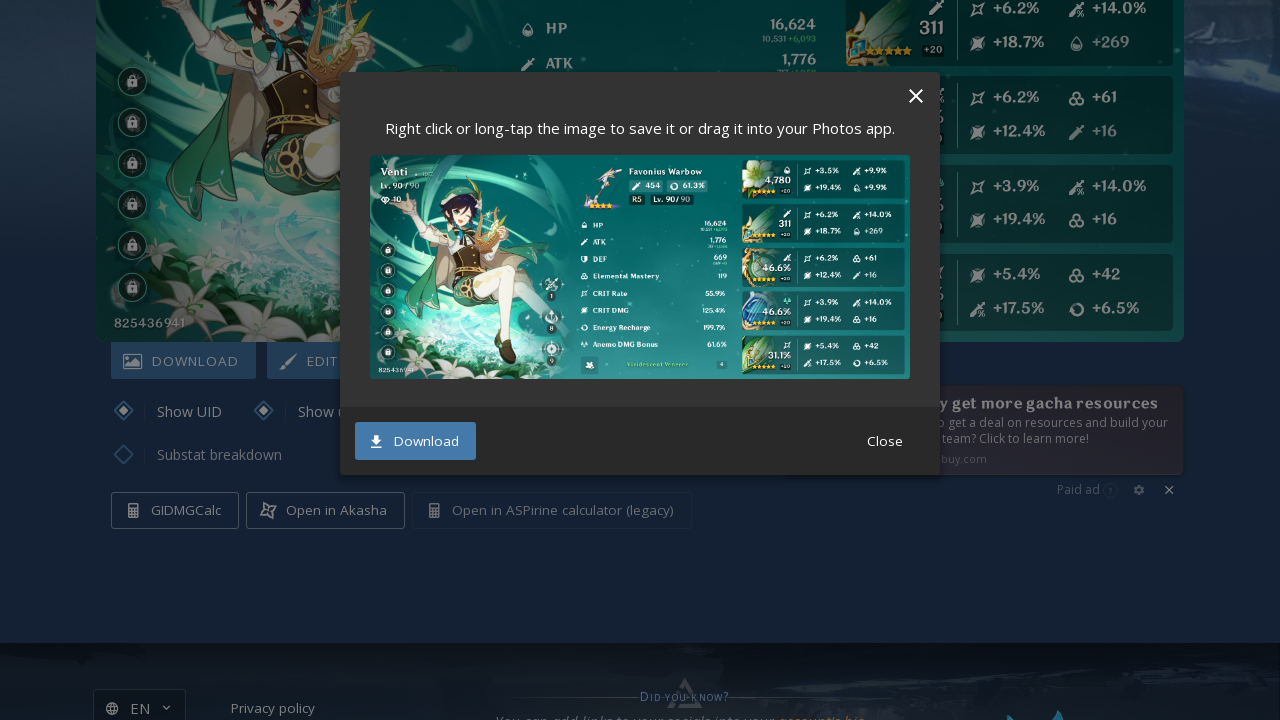